Tests the Reset List functionality by clicking the reset button and verifying the page returns to initial state

Starting URL: https://uljanovs.github.io/site/tasks/list_of_people_with_jobs.html

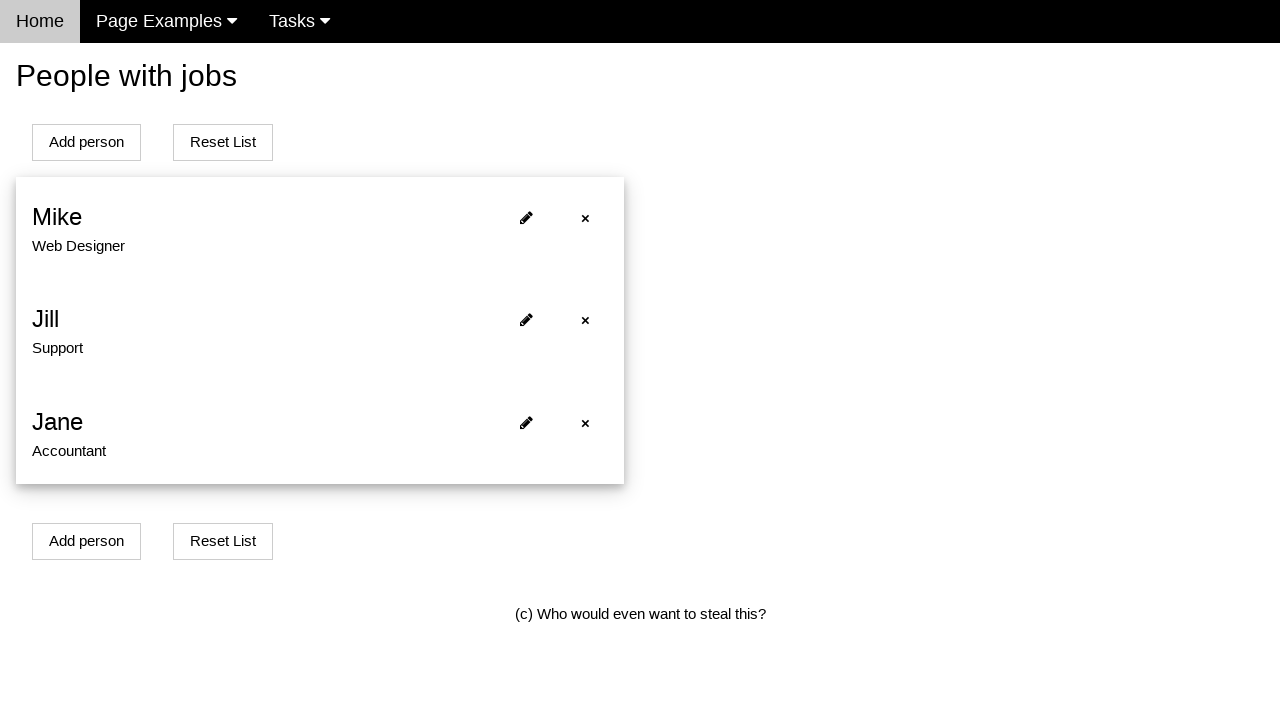

Clicked Reset List button at (223, 142) on xpath=//button[contains(.,'Reset List')]
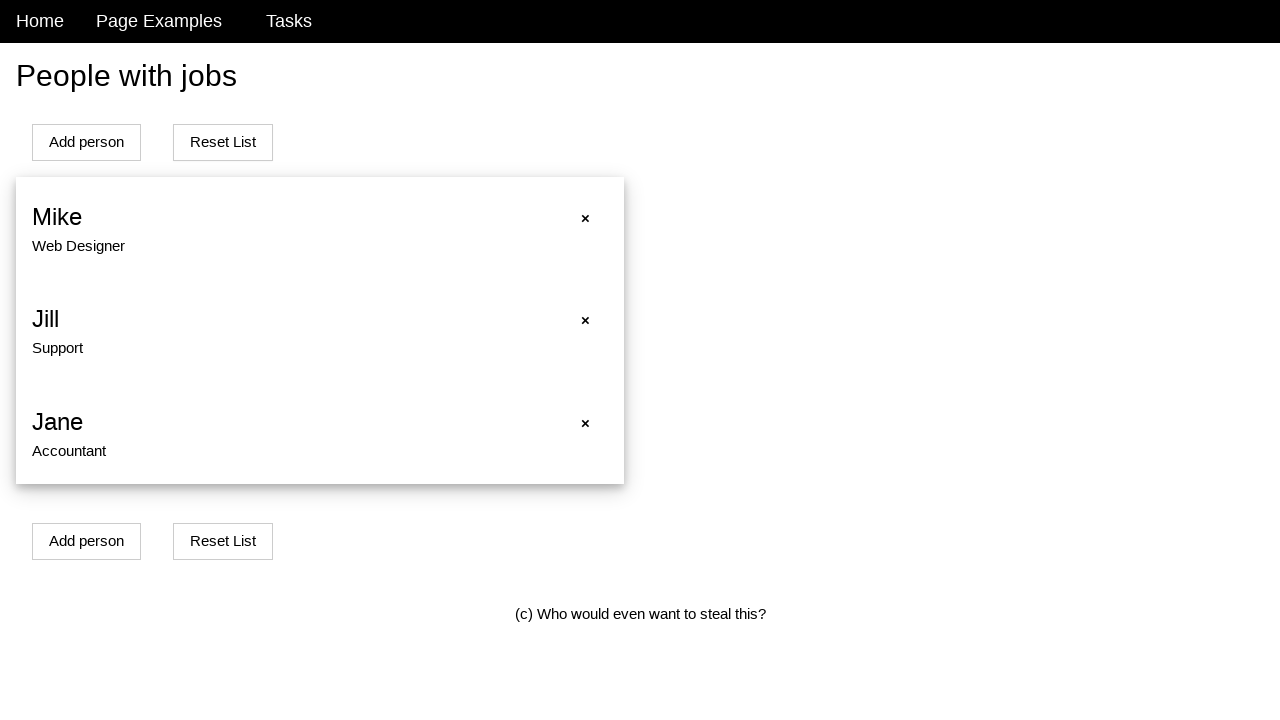

Verified page returned to initial state at correct URL
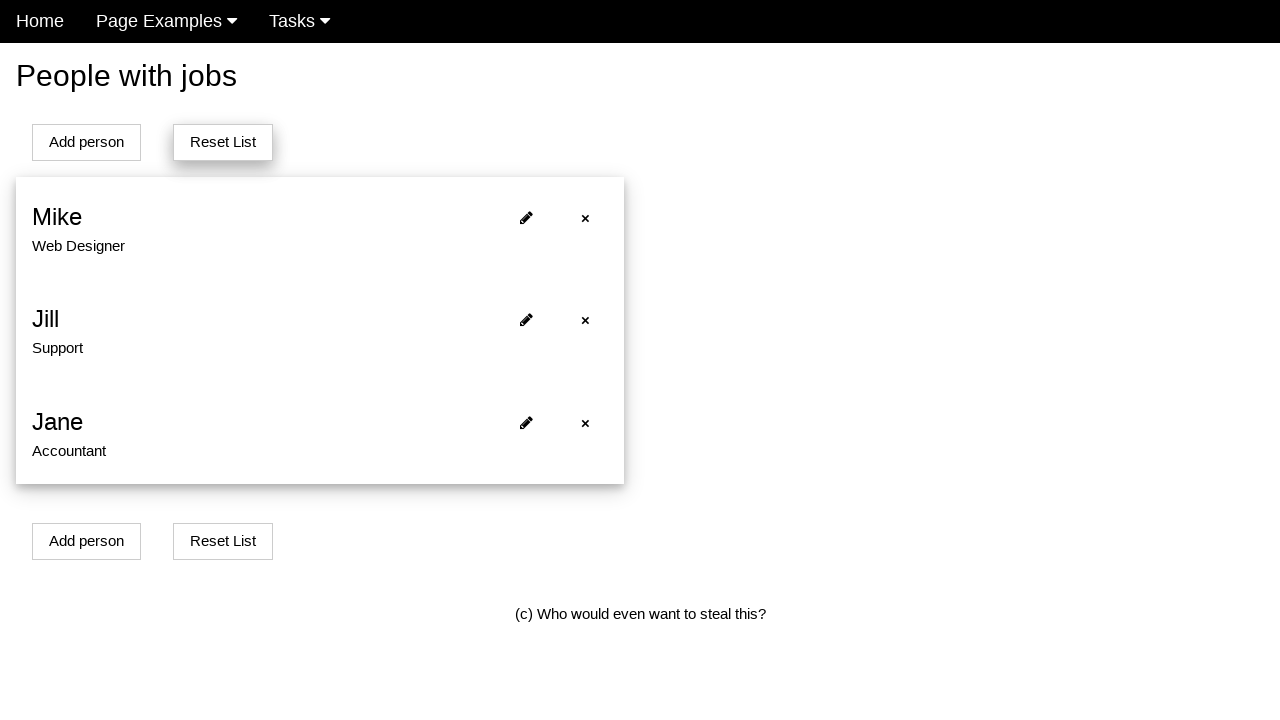

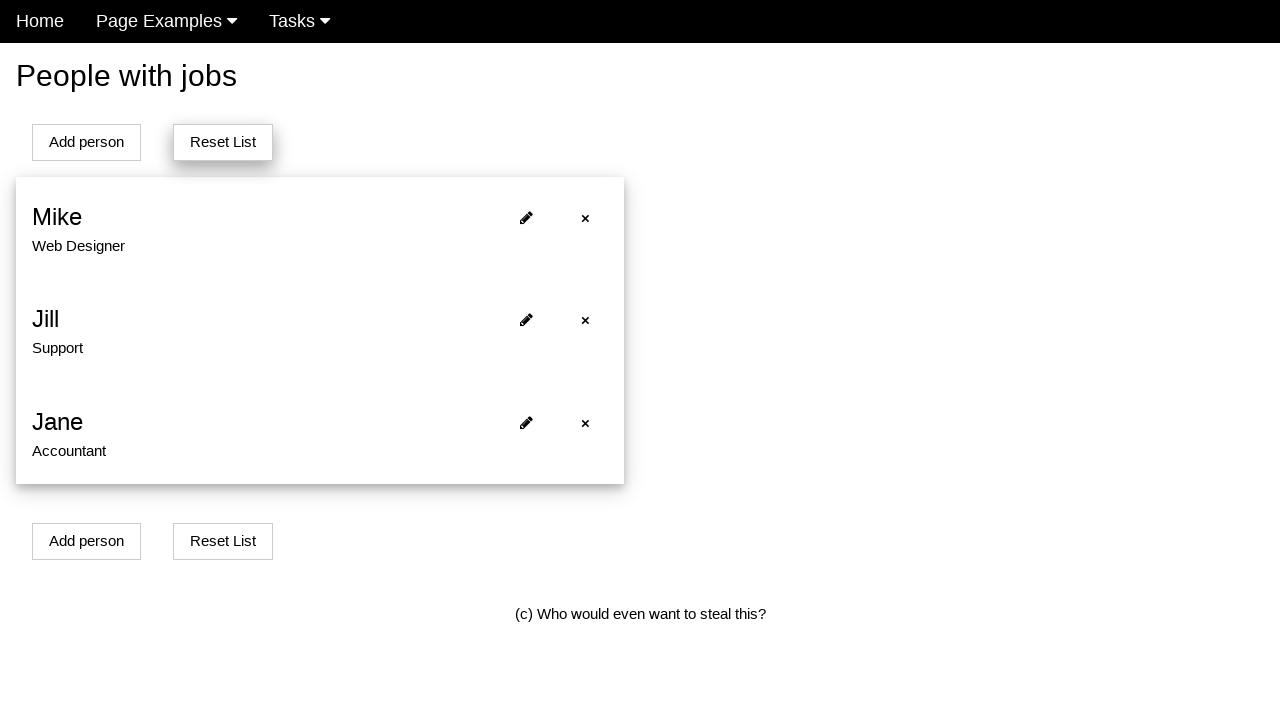